Tests autocomplete functionality by typing "Tur" in the autocomplete field, selecting "Turkey" from the dropdown suggestions, and verifying the selection

Starting URL: http://qaclickacademy.com/practice.php

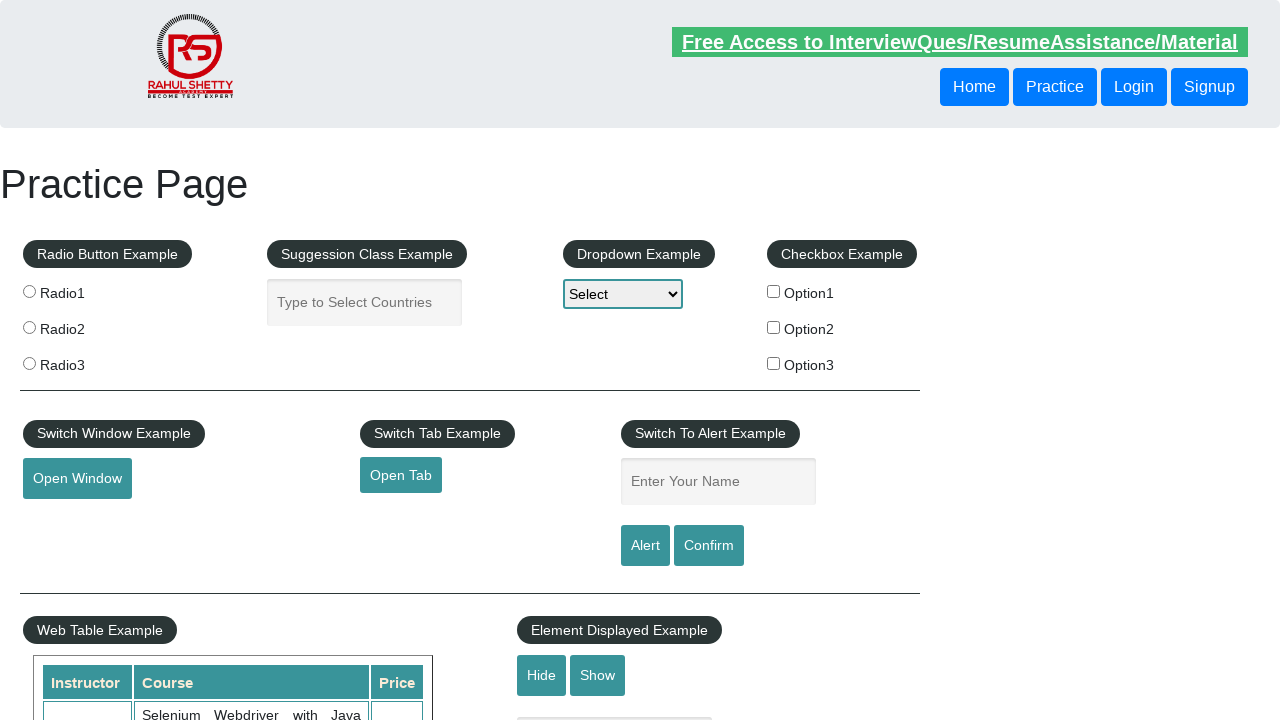

Filled autocomplete field with 'Tur' on #autocomplete
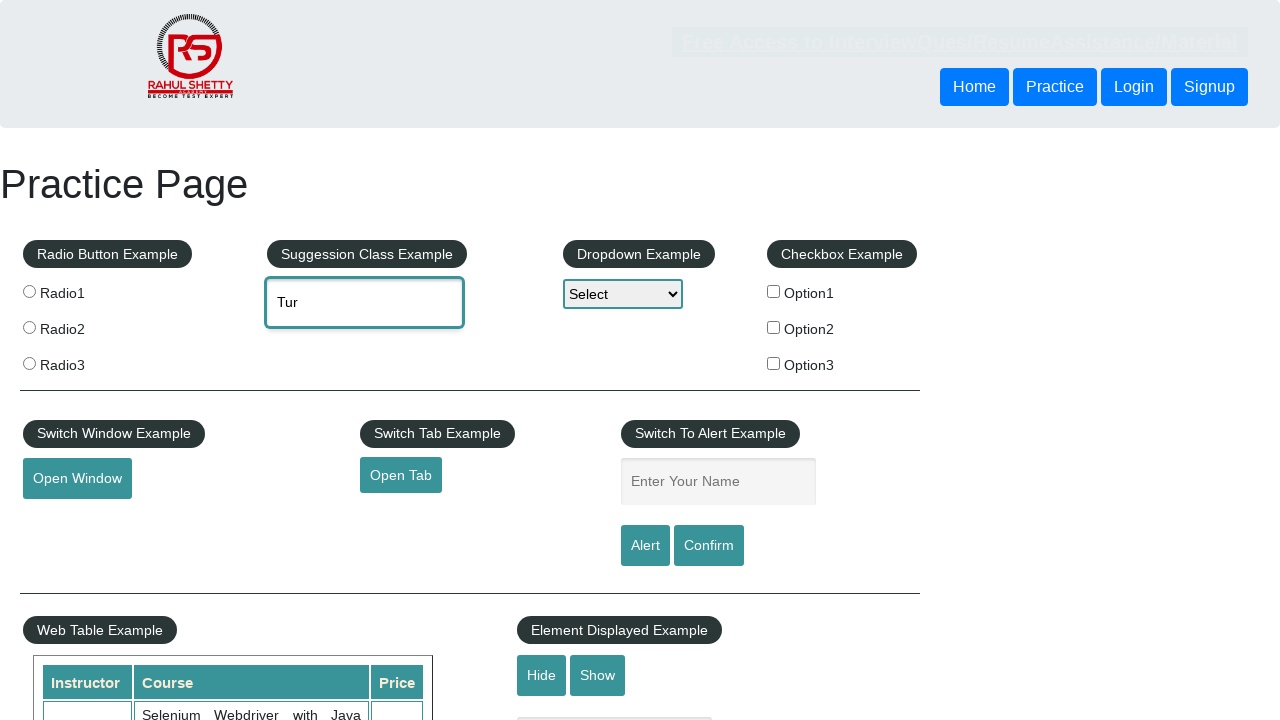

Turkey option appeared in dropdown suggestions
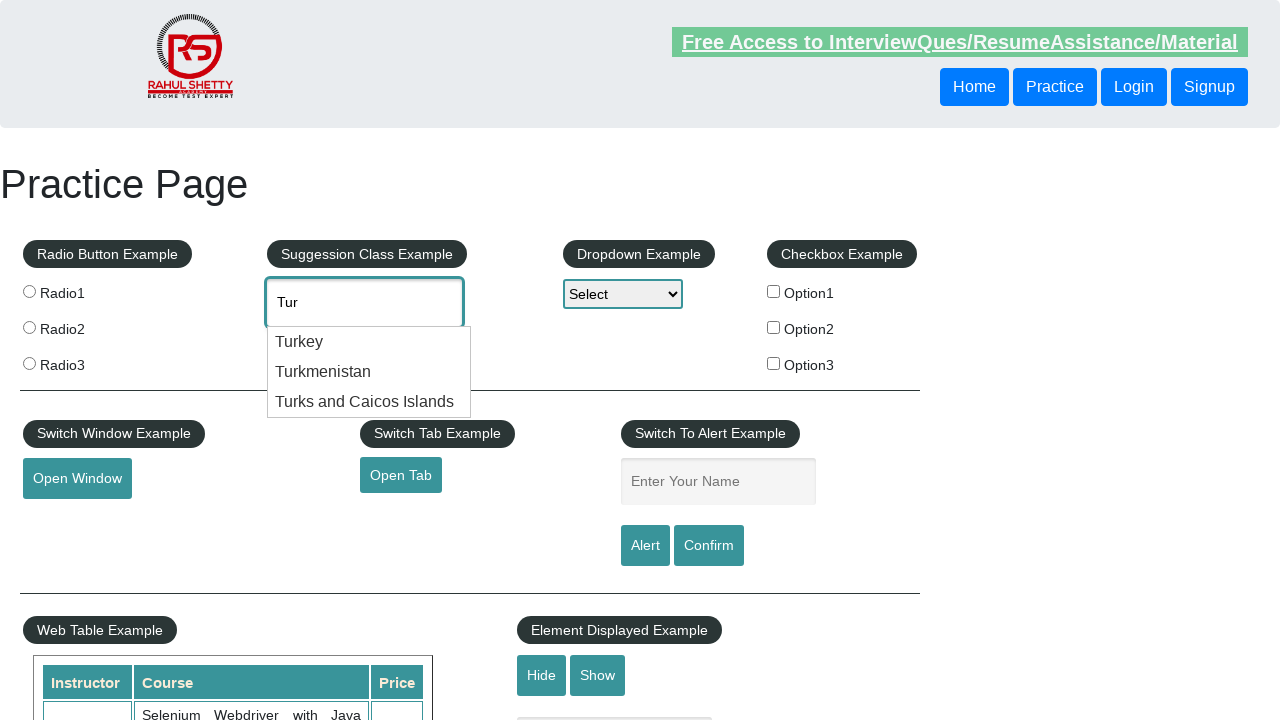

Clicked on Turkey option from dropdown at (369, 342) on xpath=//li//div[text()='Turkey'][1]
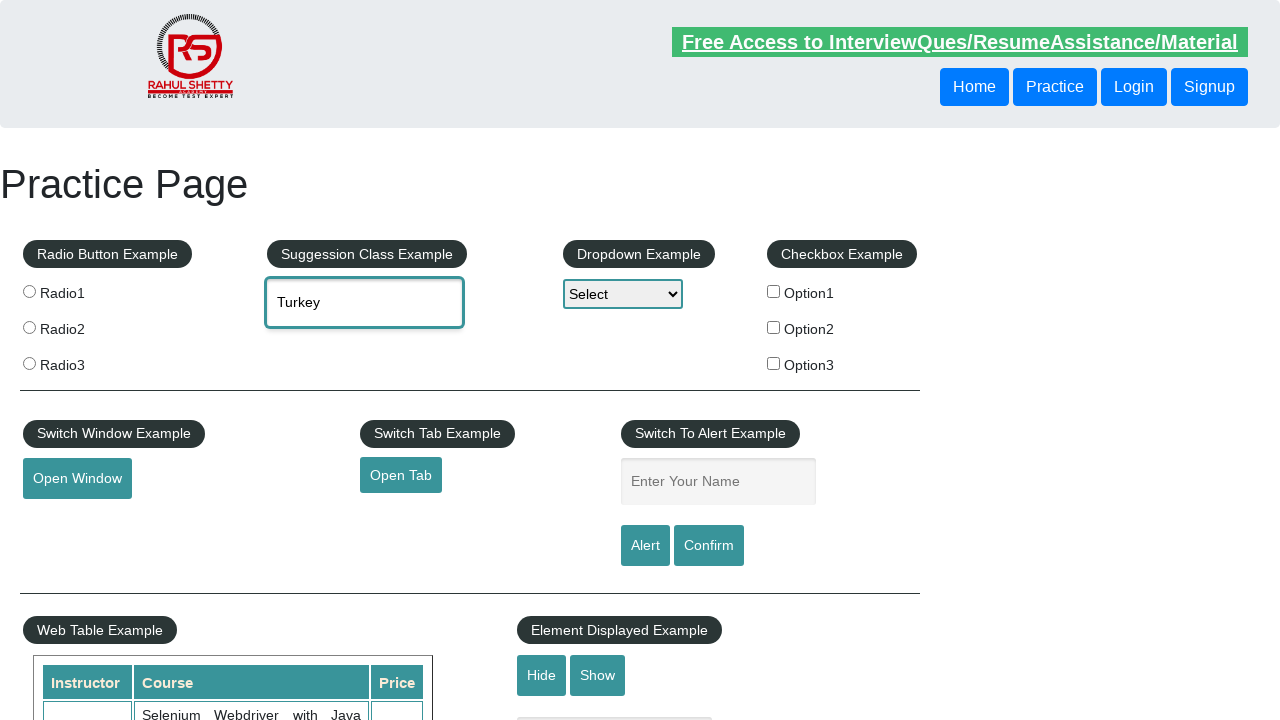

Waited 2 seconds for selection to register
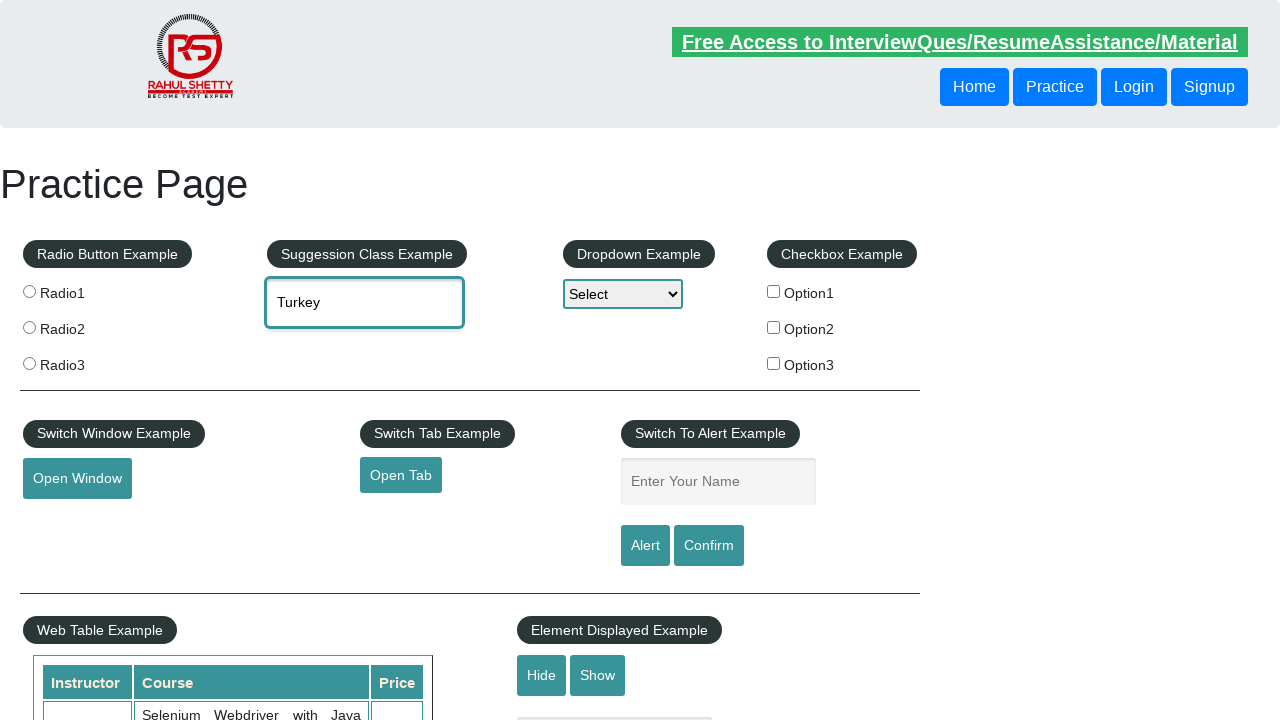

Retrieved all div elements from body for verification
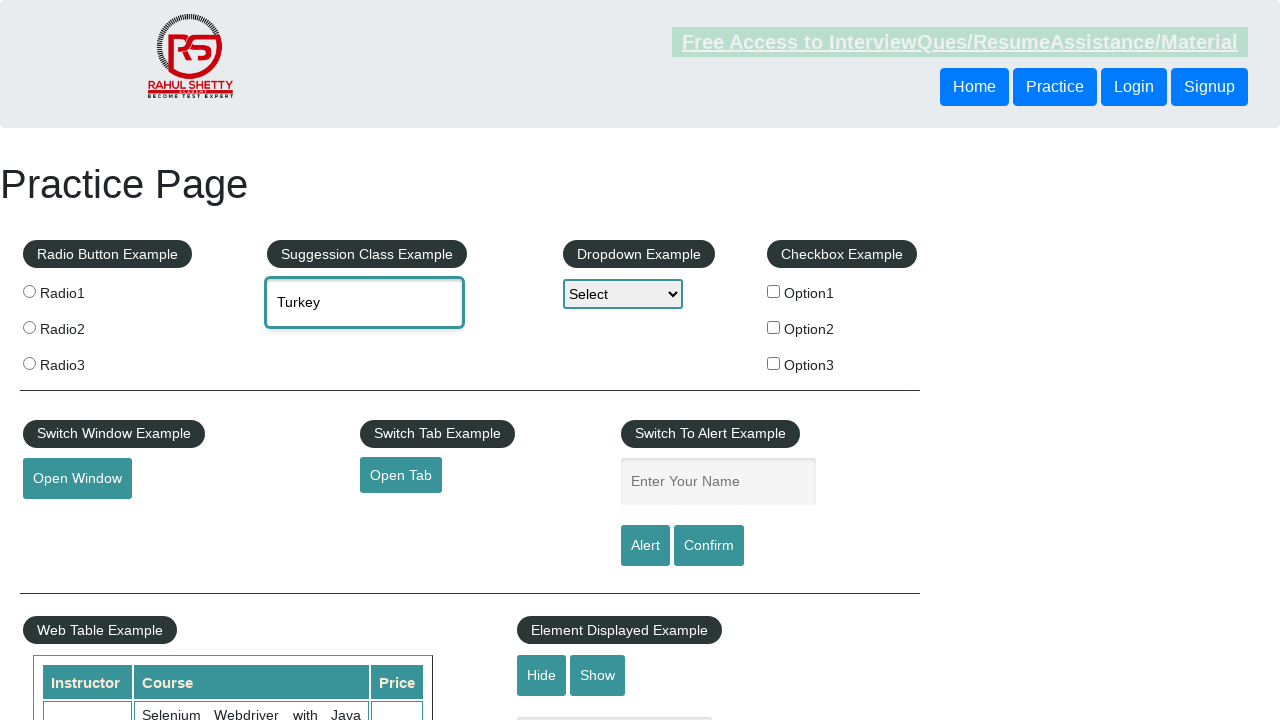

Extracted text content from last div element
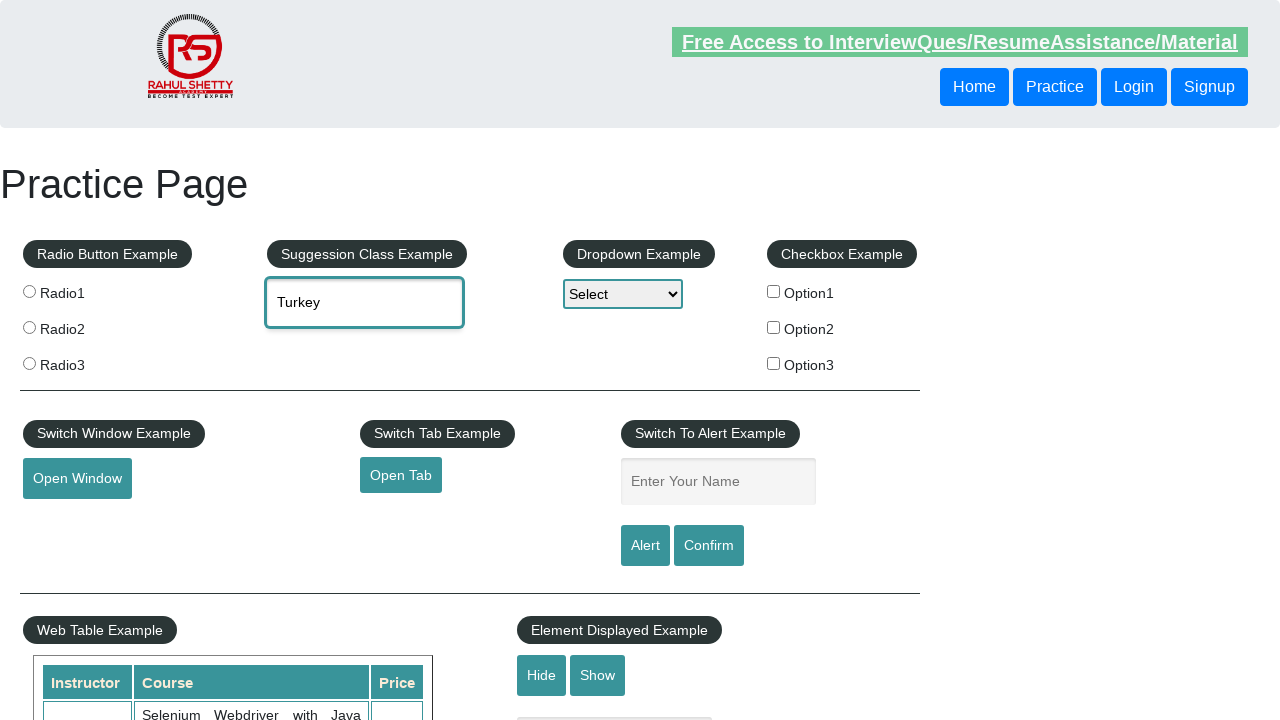

Verified that 'Turkey' is present in the selected value
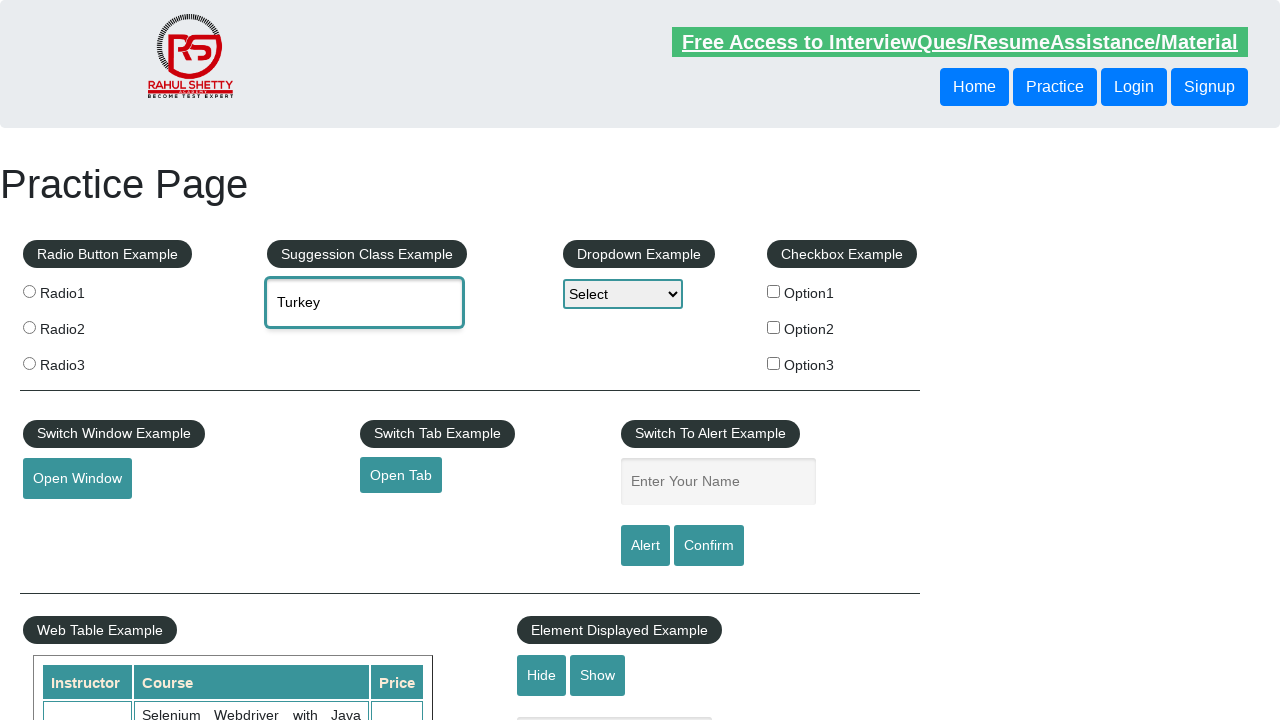

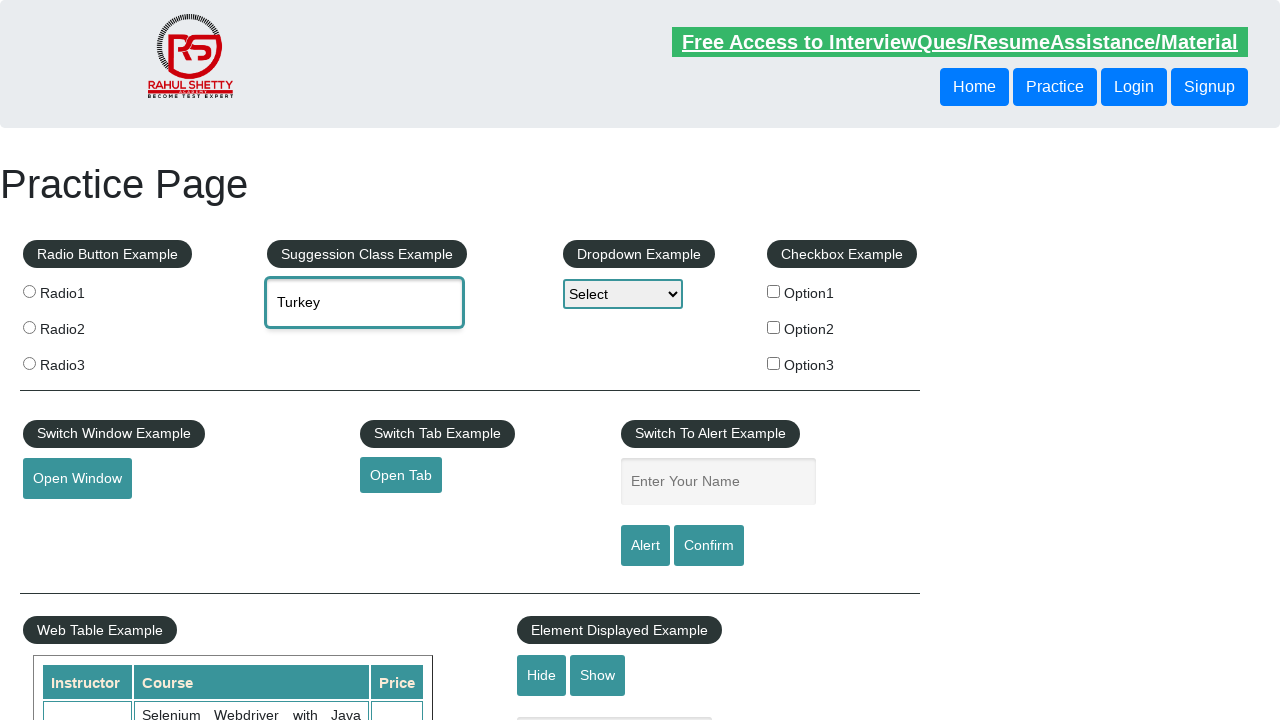